Tests navigation to Seitrace Insights by clicking on the Resources dropdown in the header and verifying the Seitrace Insights option is displayed

Starting URL: https://seitrace.com/

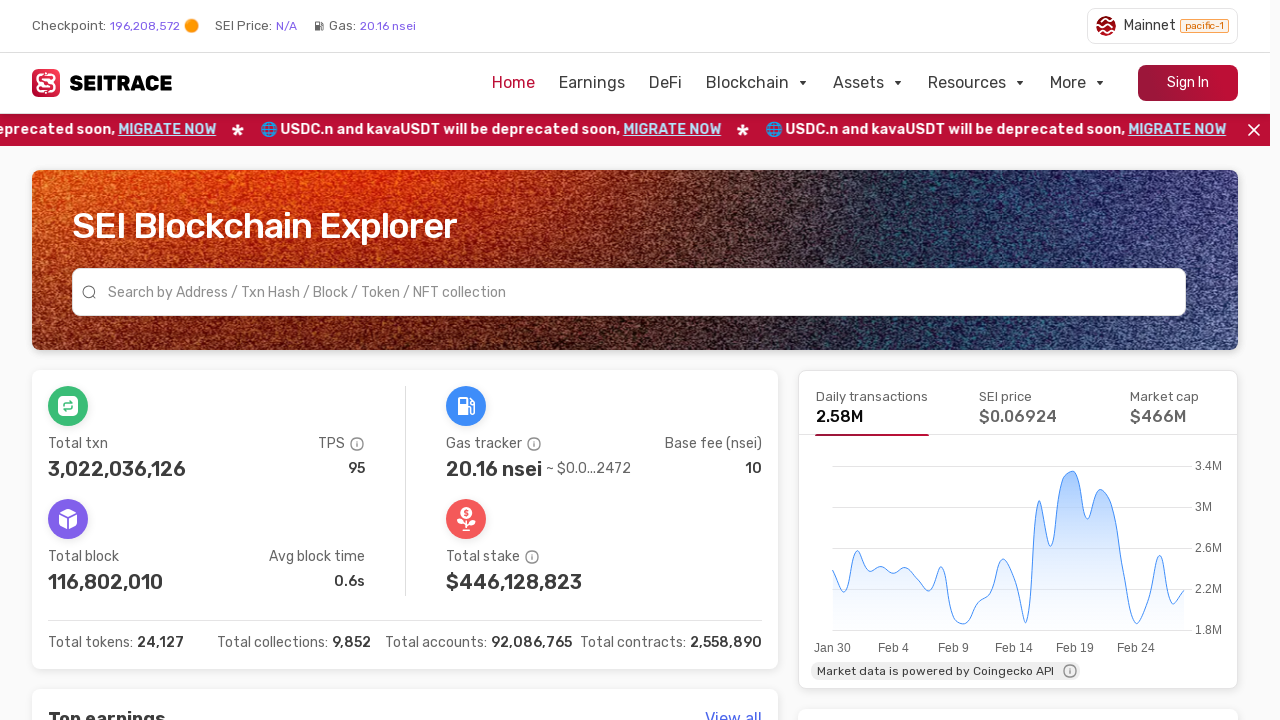

Waited for page to fully load (networkidle)
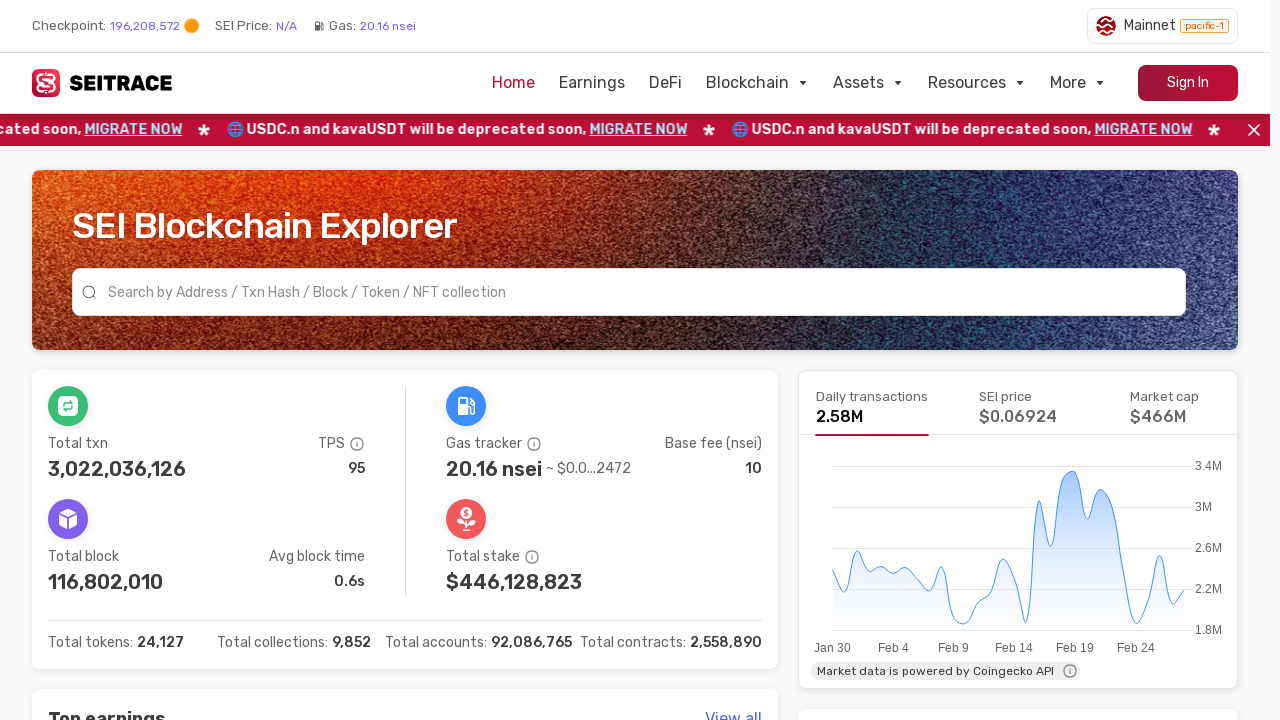

Clicked on 'Resources' button in header at (967, 83) on internal:text="Resources"i
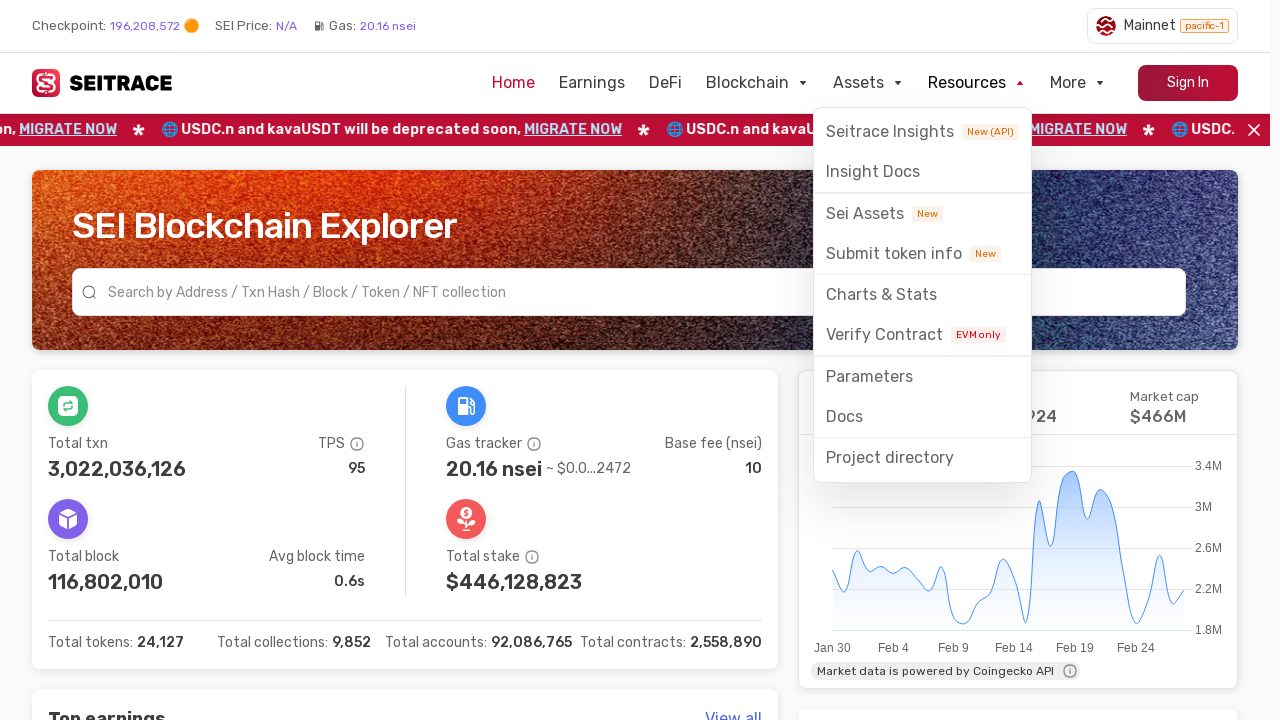

Waited for dropdown menu to load (networkidle)
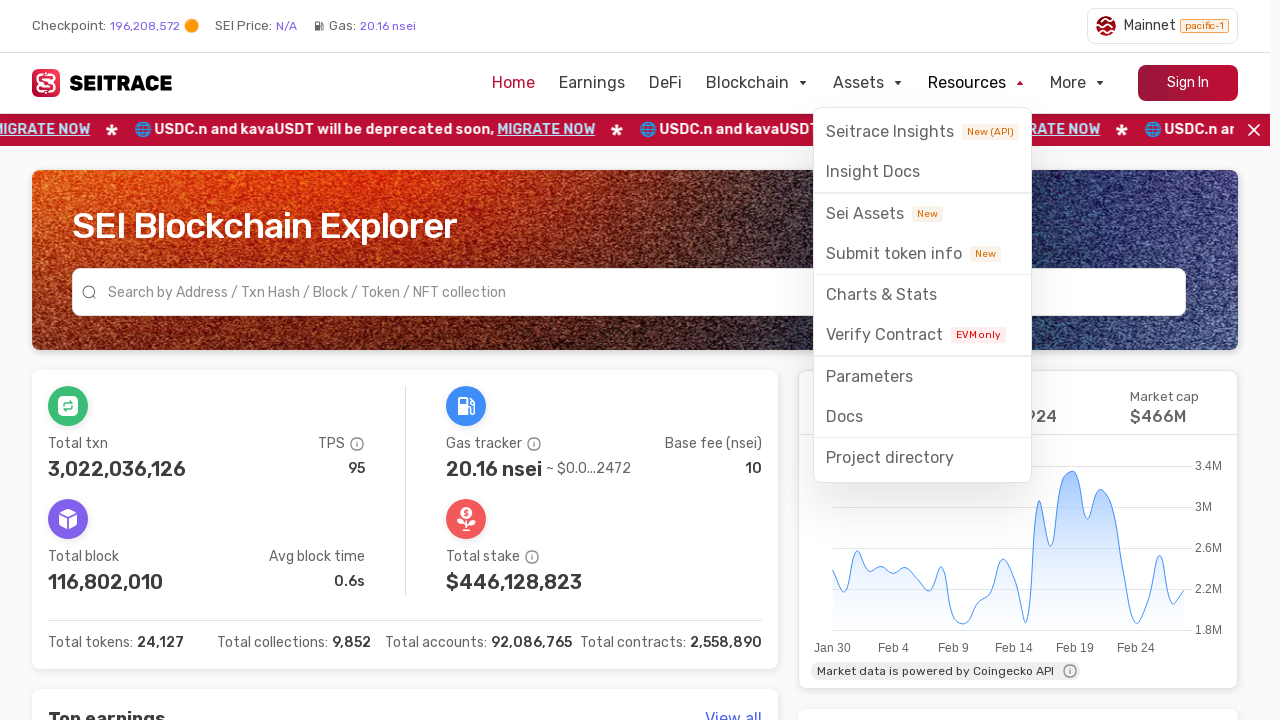

Verified 'Seitrace Insights' option is visible in Resources dropdown
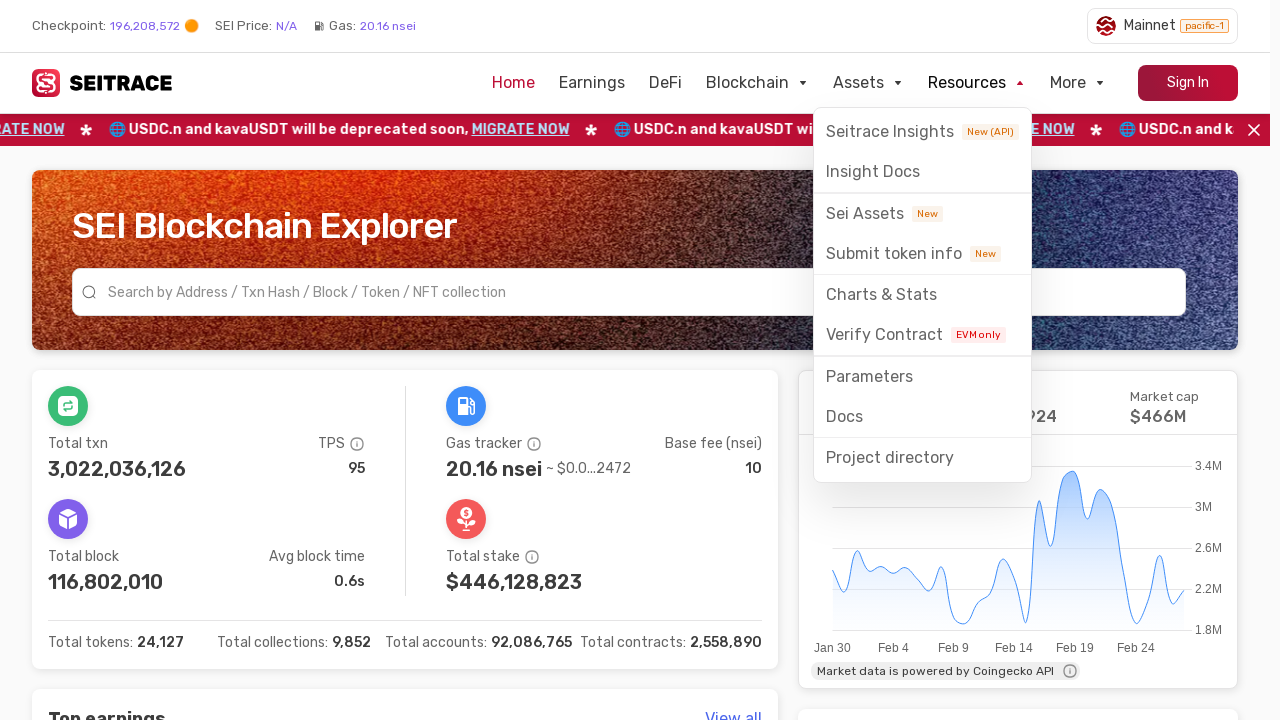

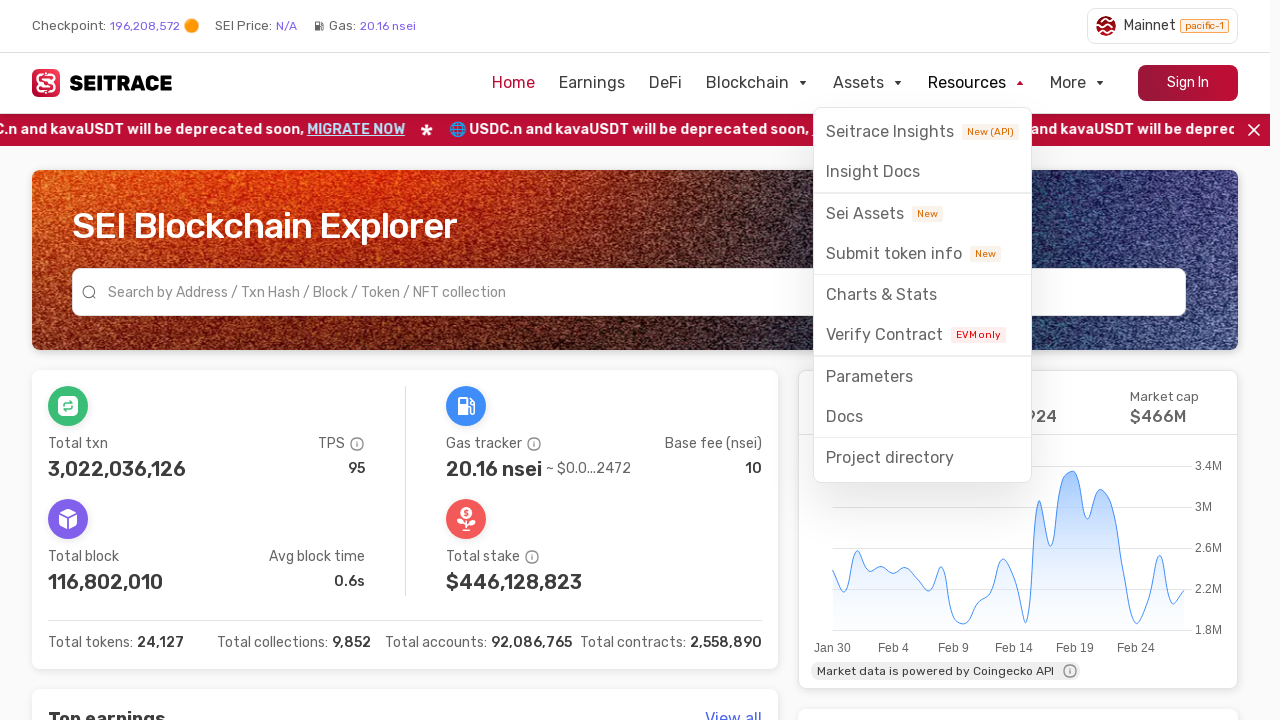